Tests right-click (context menu) functionality by right-clicking on a link element

Starting URL: https://www.hyrtutorials.com/p/window-handles-practice.html

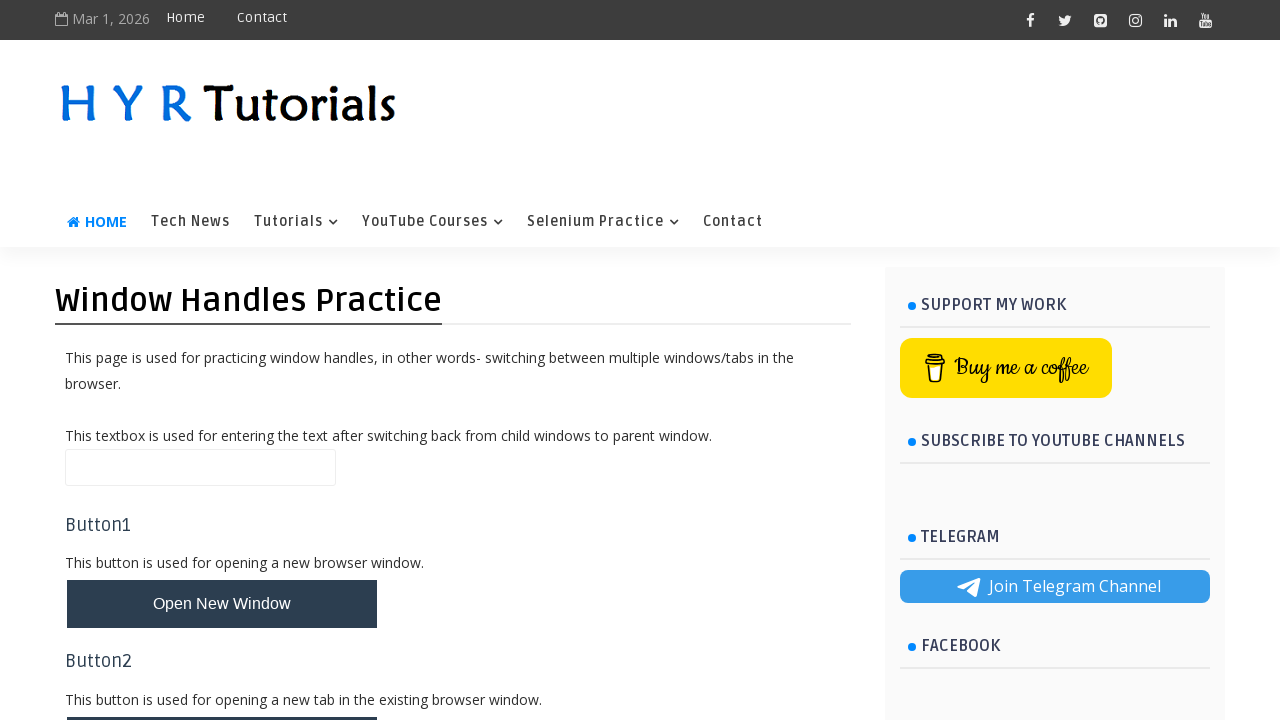

Navigated to window handles practice page
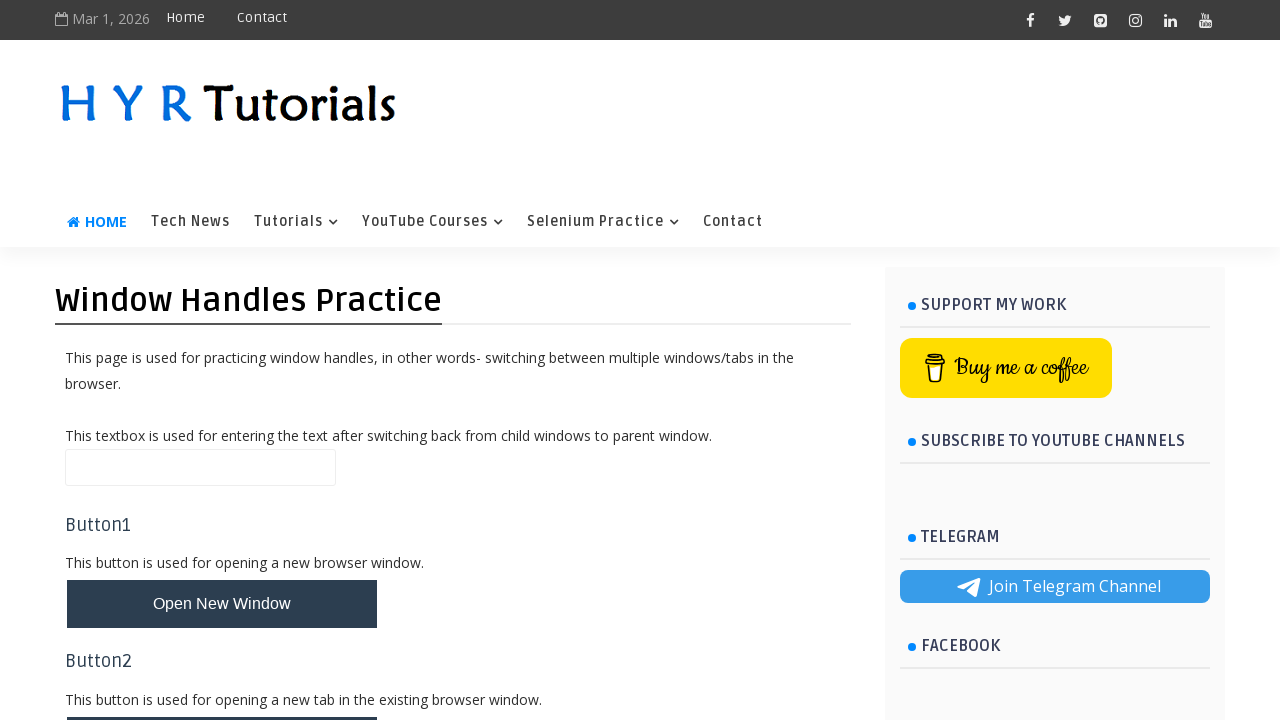

Right-clicked on Selenium Practice link to open context menu at (603, 222) on xpath=//a[text()='Selenium Practice']
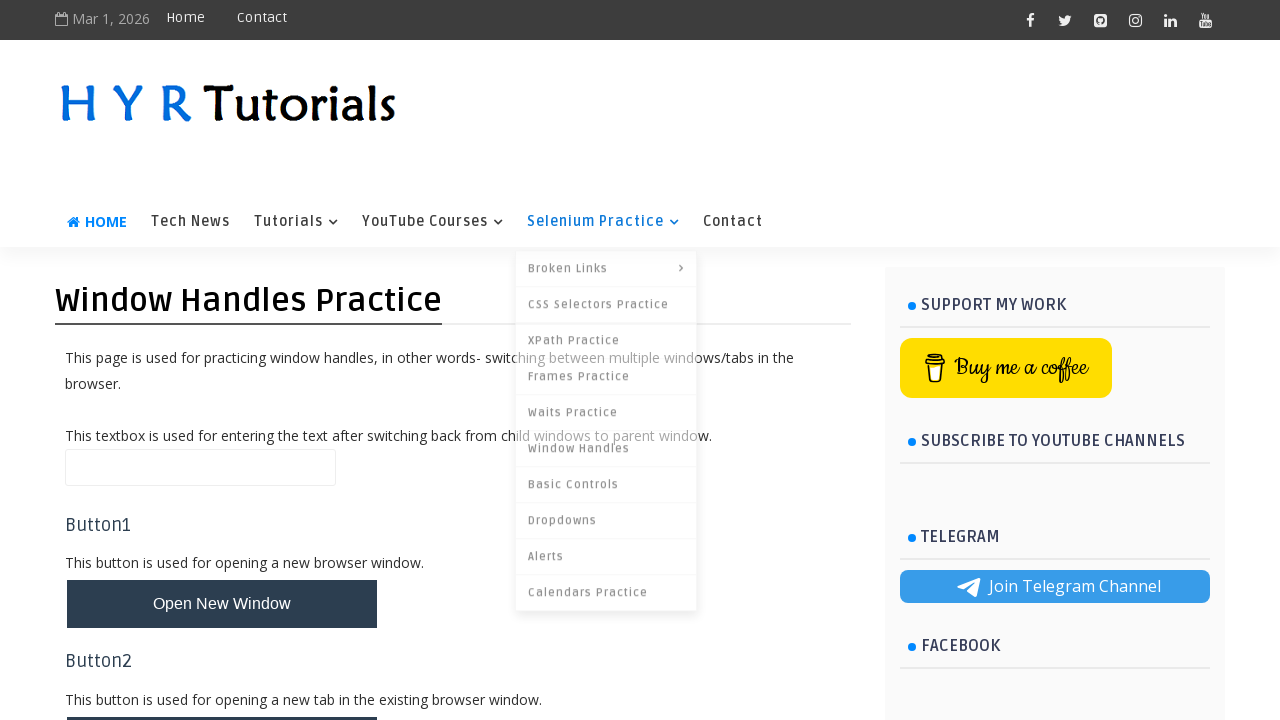

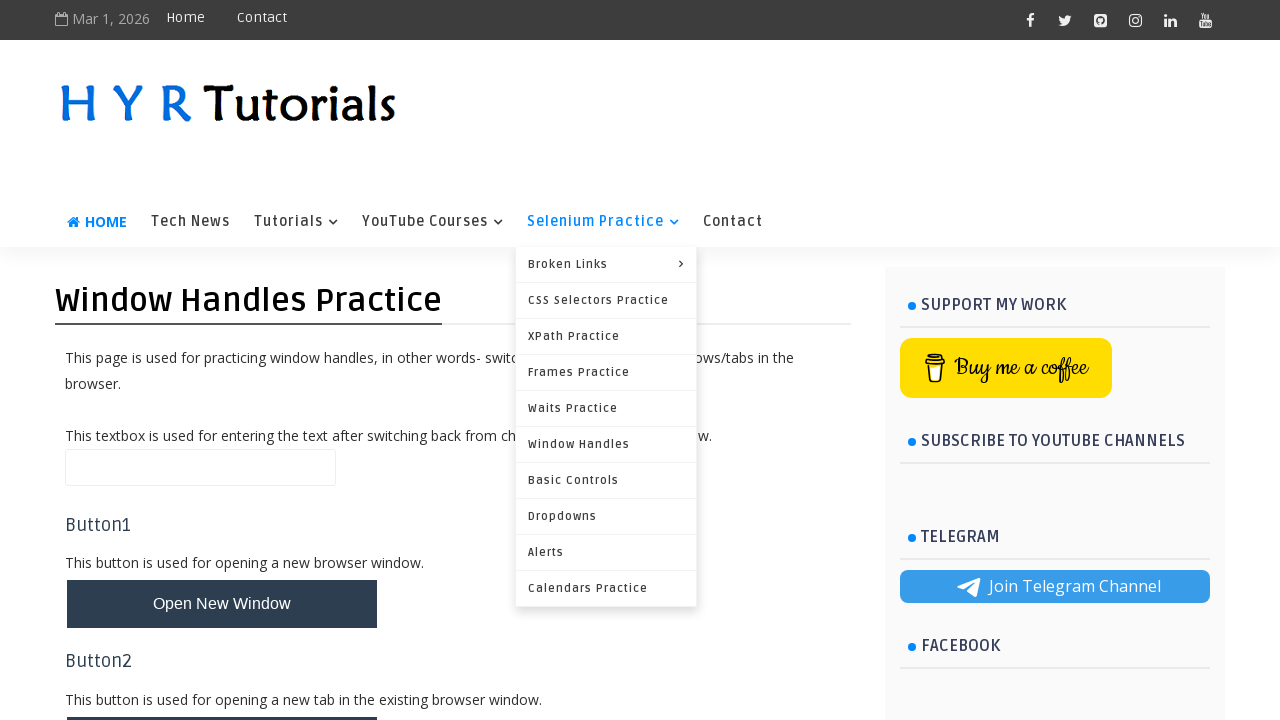